Adds multiple items to cart by searching through product names and clicking their respective "ADD TO CART" buttons

Starting URL: https://rahulshettyacademy.com/seleniumPractise/#/

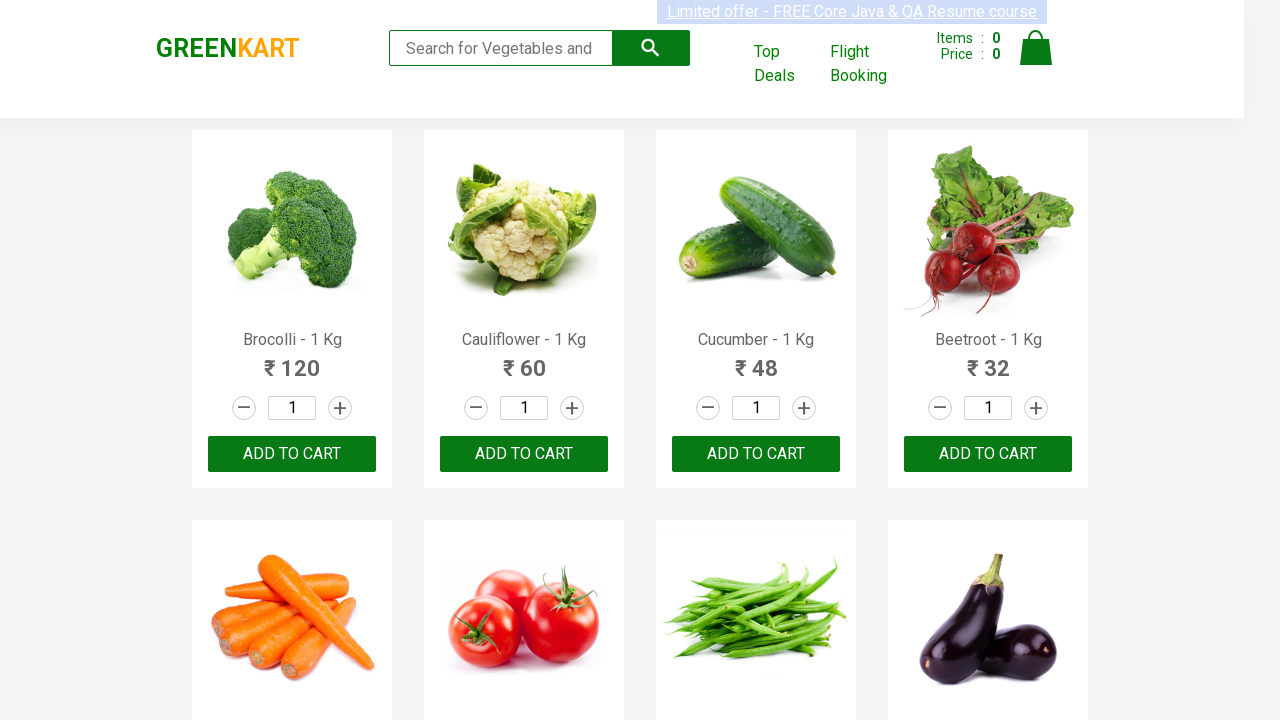

Waited for product names to load on the page
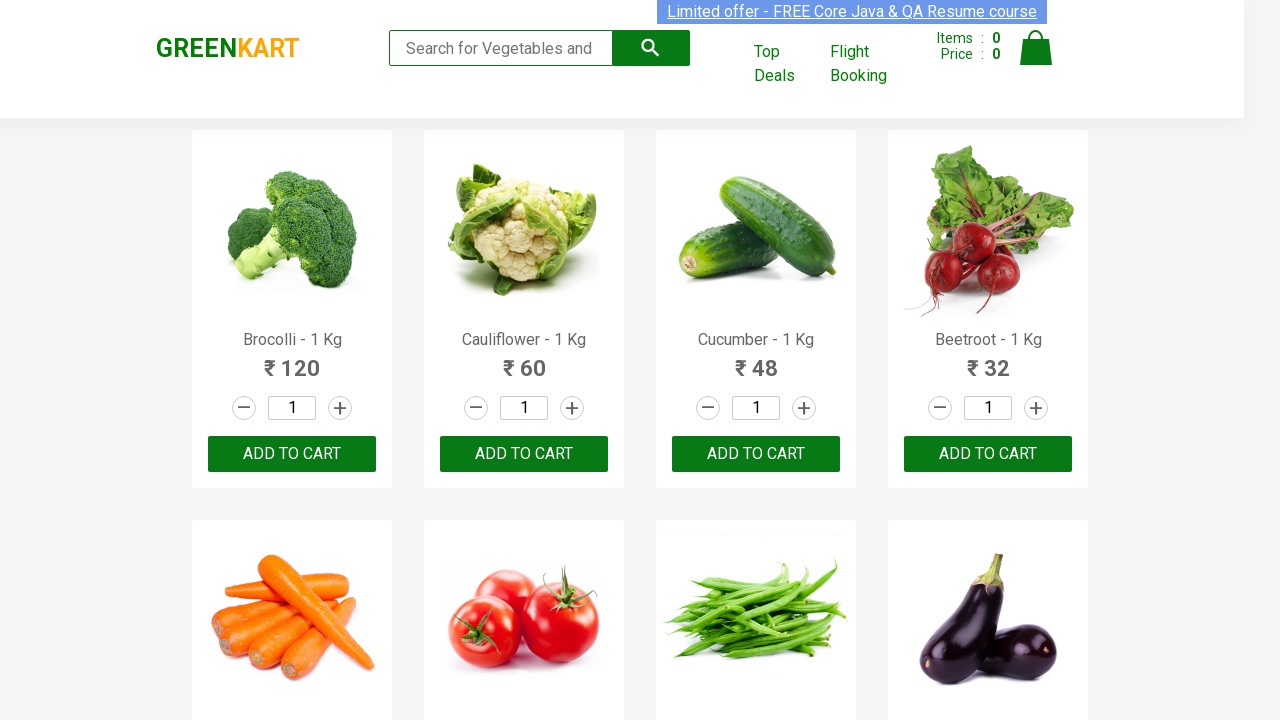

Retrieved all product name elements from the page
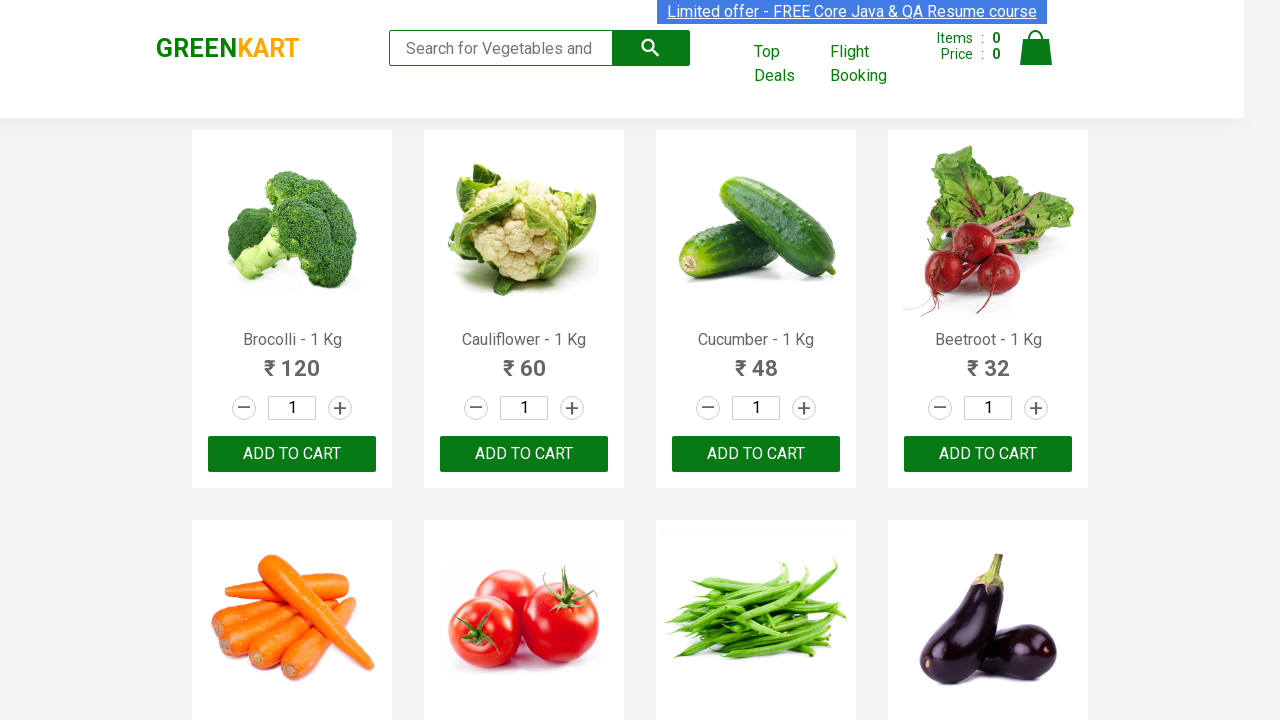

Clicked 'ADD TO CART' button for product: Brocolli at (292, 454) on xpath=//button[text()='ADD TO CART'] >> nth=0
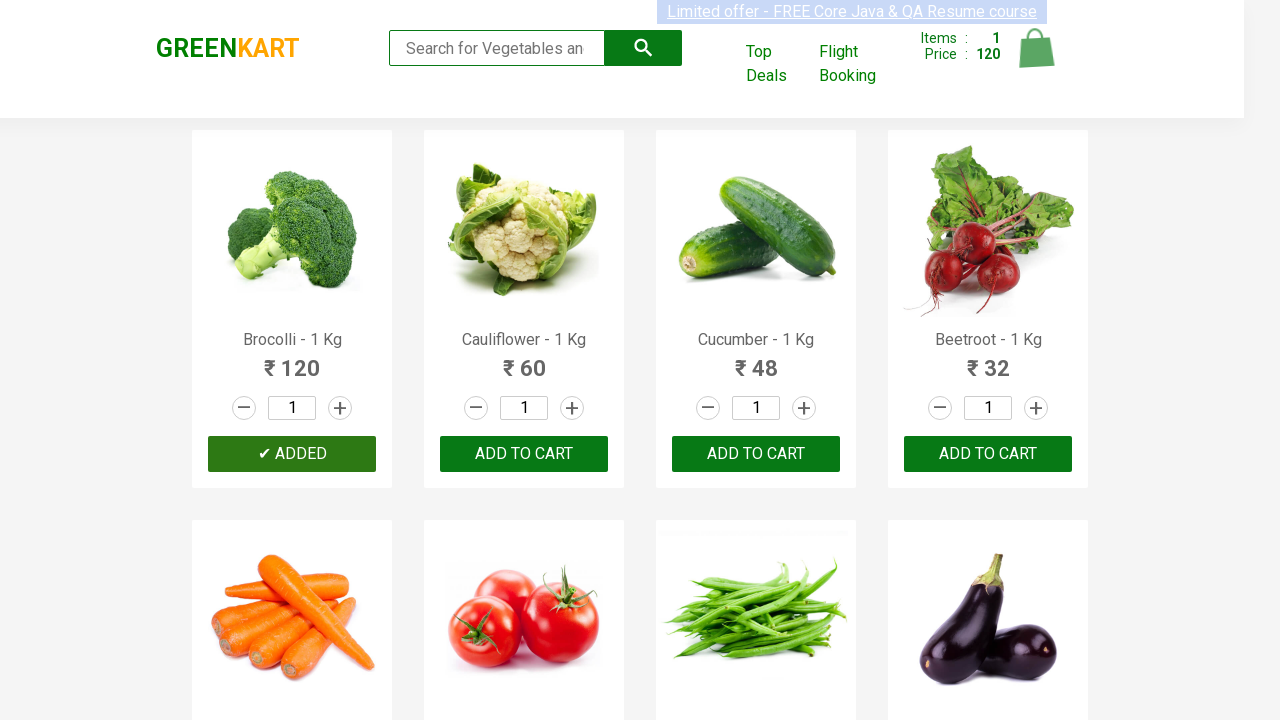

Clicked 'ADD TO CART' button for product: Cucumber at (988, 454) on xpath=//button[text()='ADD TO CART'] >> nth=2
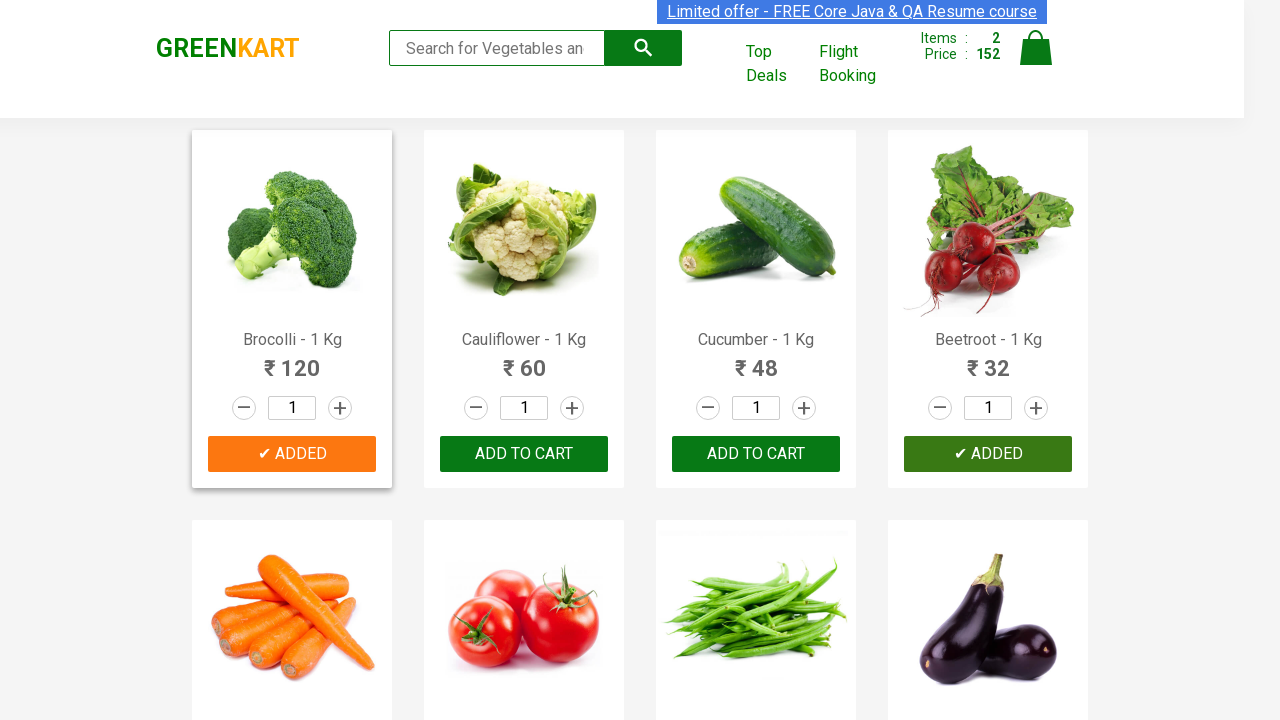

Clicked 'ADD TO CART' button for product: Tomato at (988, 360) on xpath=//button[text()='ADD TO CART'] >> nth=5
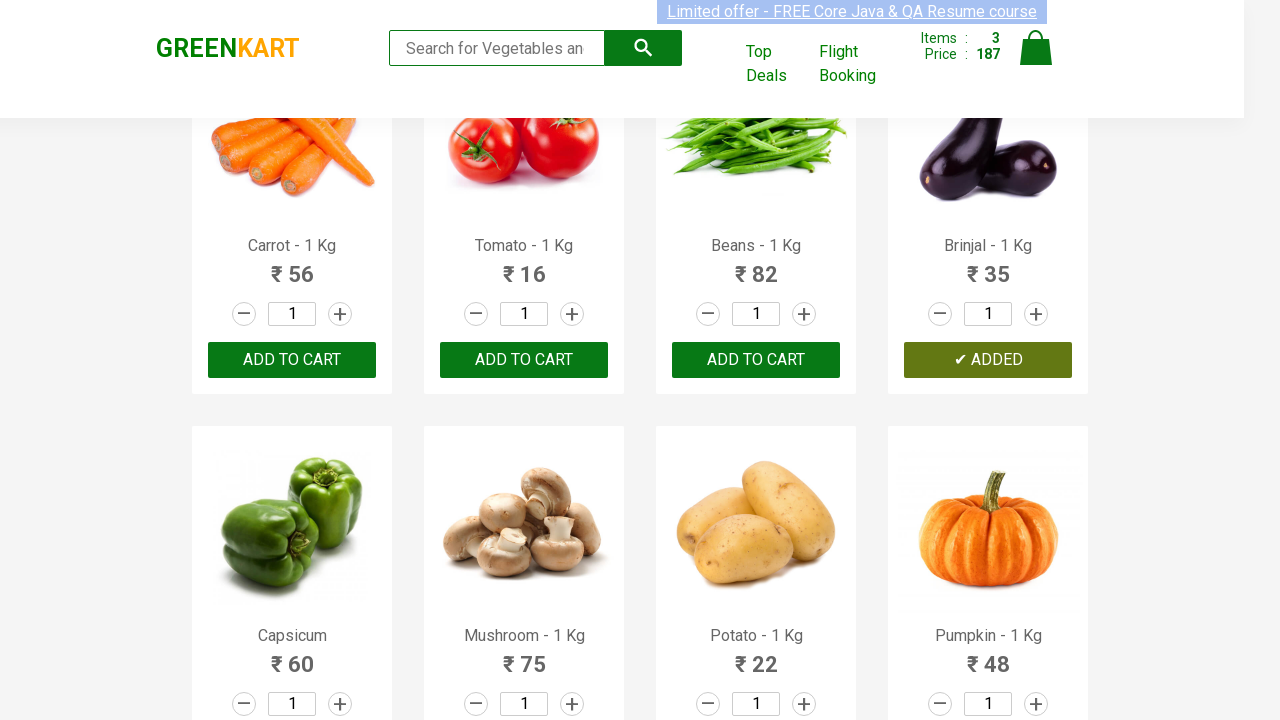

All required items (Cucumber, Brocolli, Tomato) have been added to cart
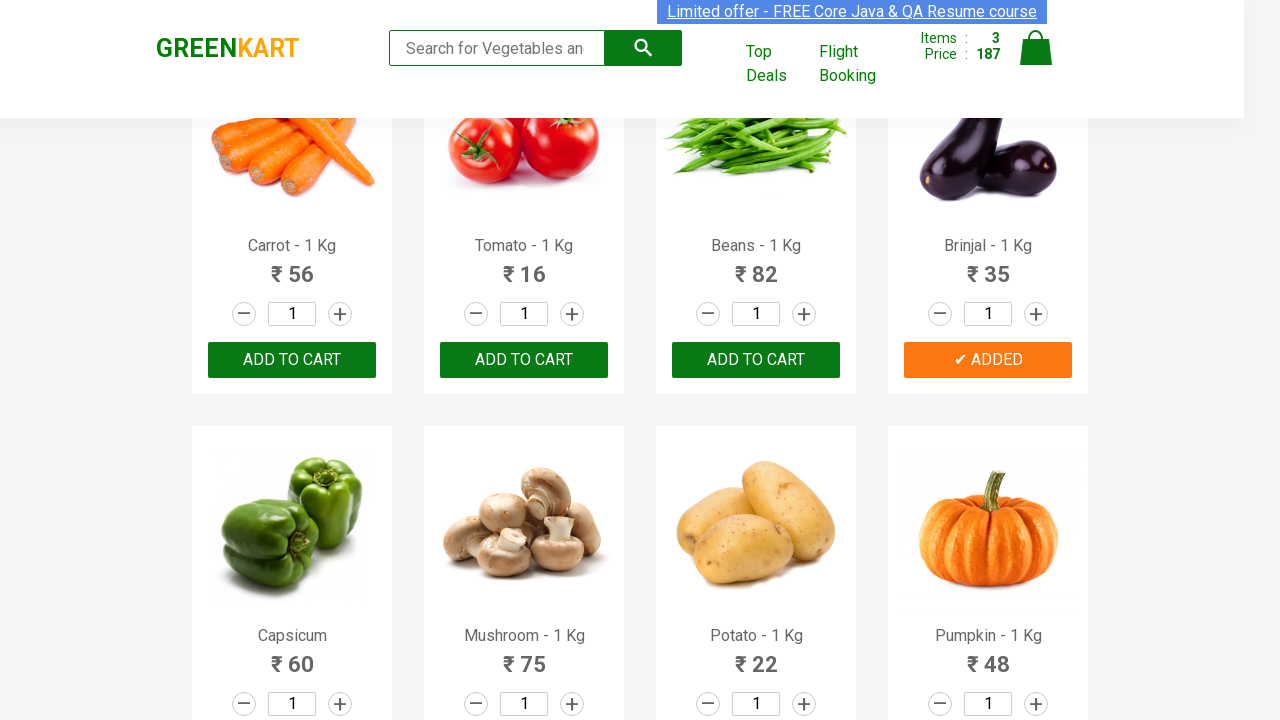

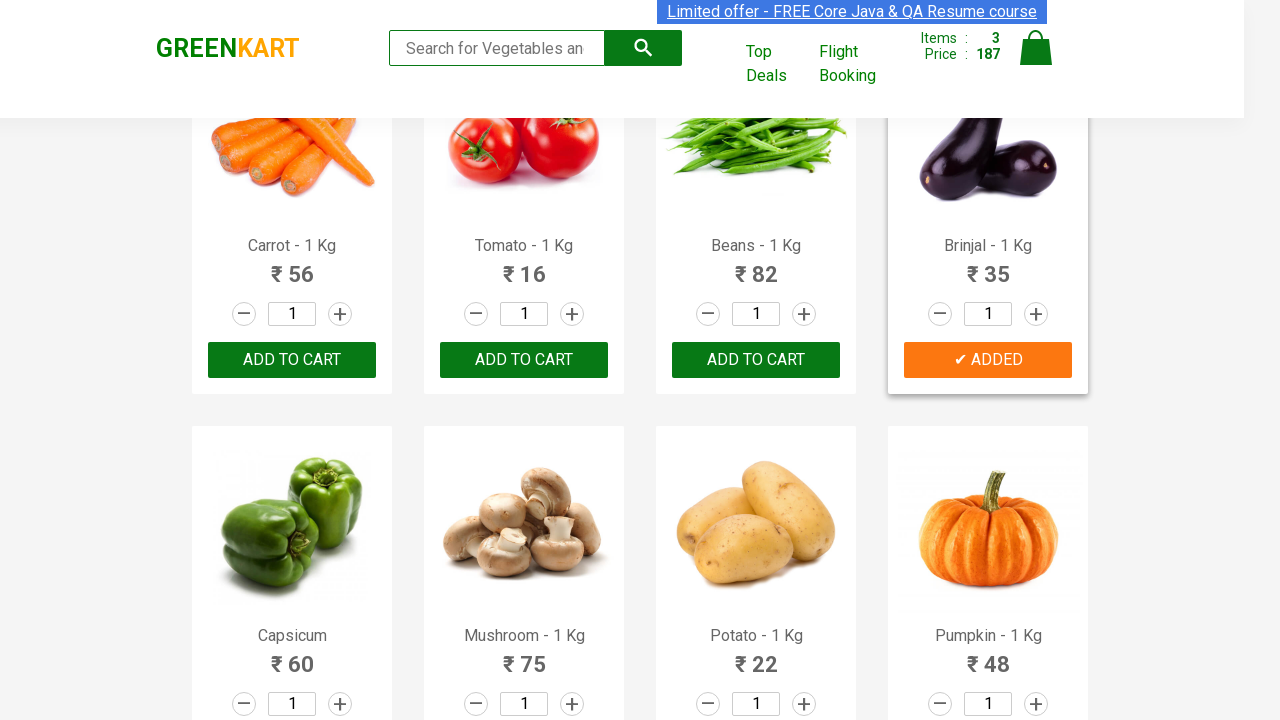